Navigates to the FreeCRM homepage and verifies the page loads by checking the title exists

Starting URL: https://classic.freecrm.com/index.html?e=1

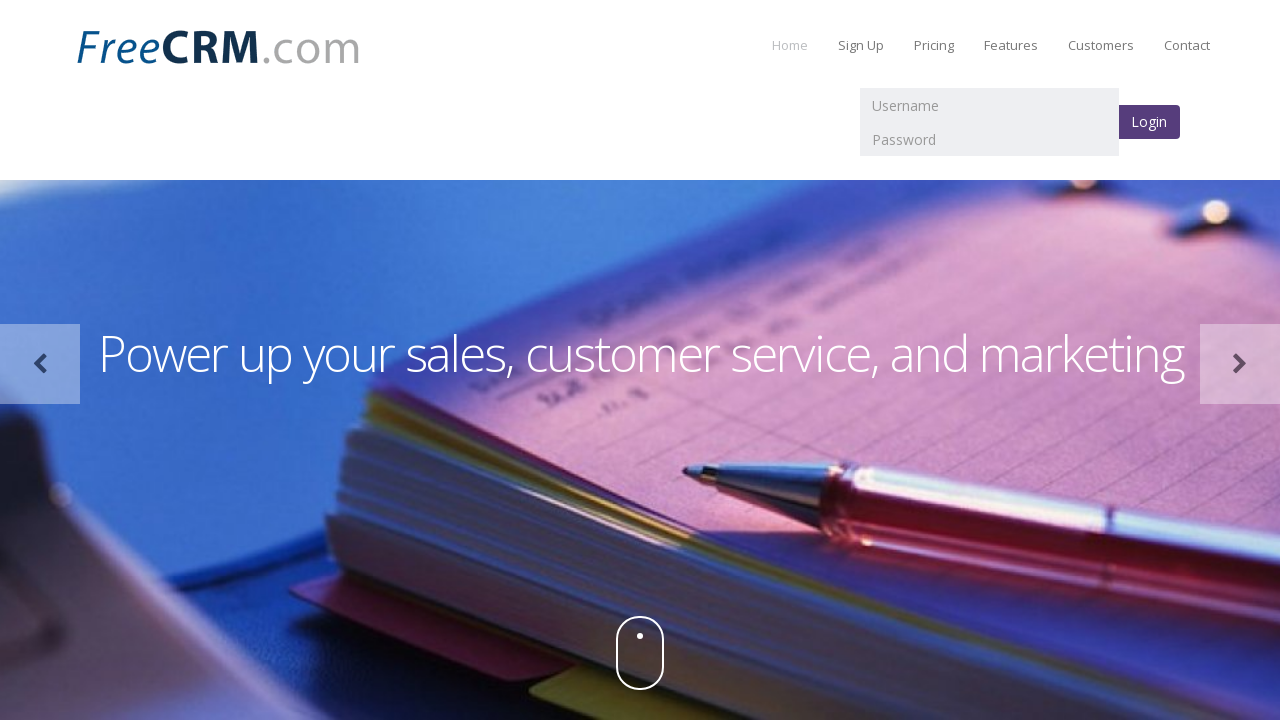

Waited for page to reach domcontentloaded state
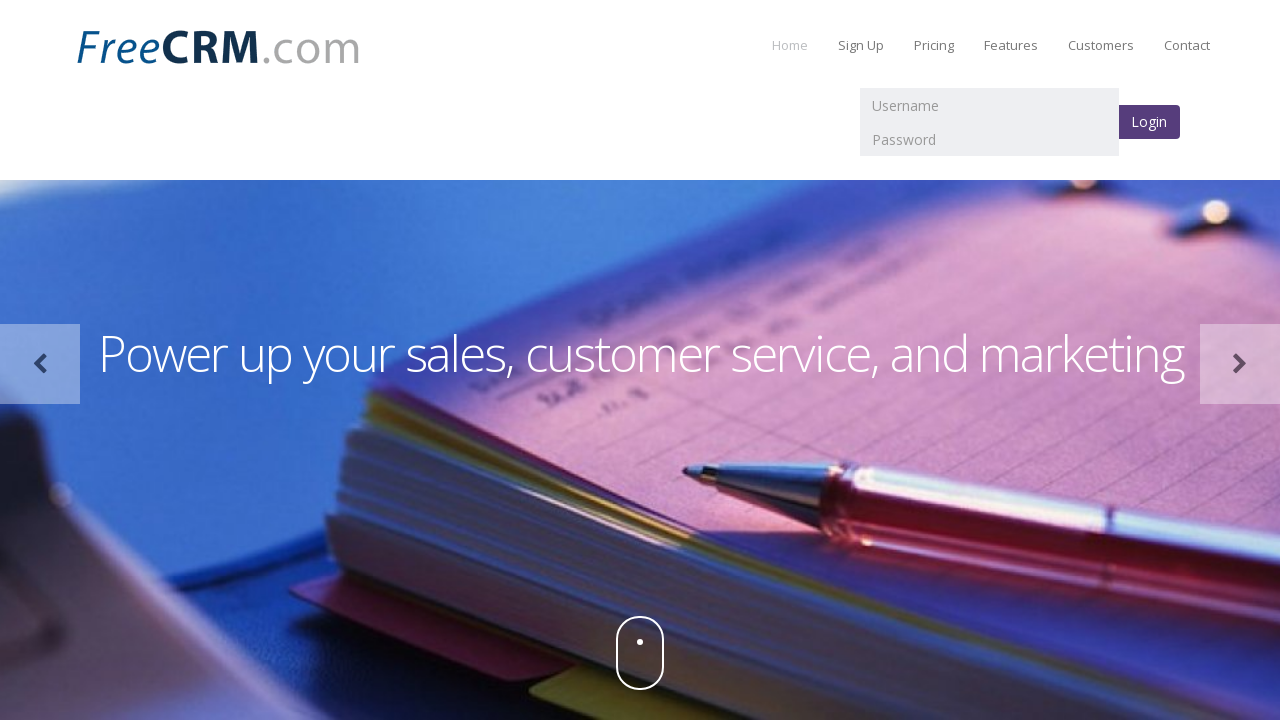

Retrieved page title: Free CRM software for customer relationship management, sales, and support.
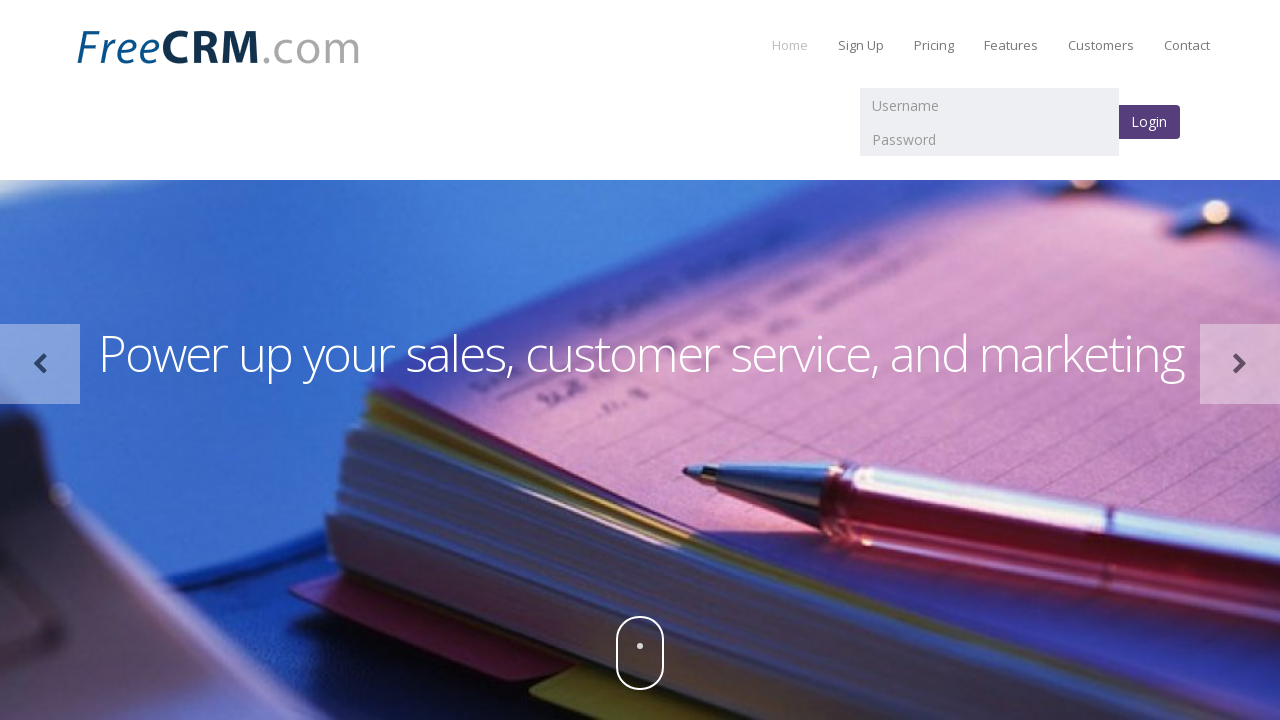

Verified page title is not empty
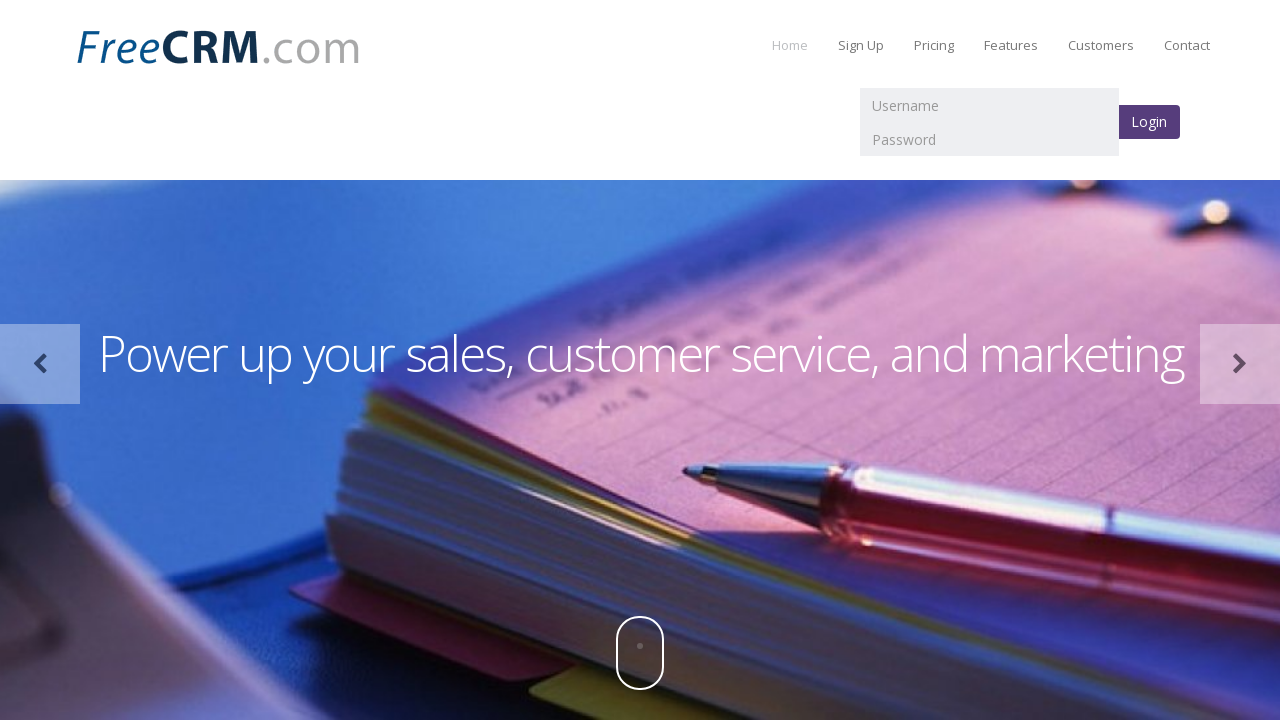

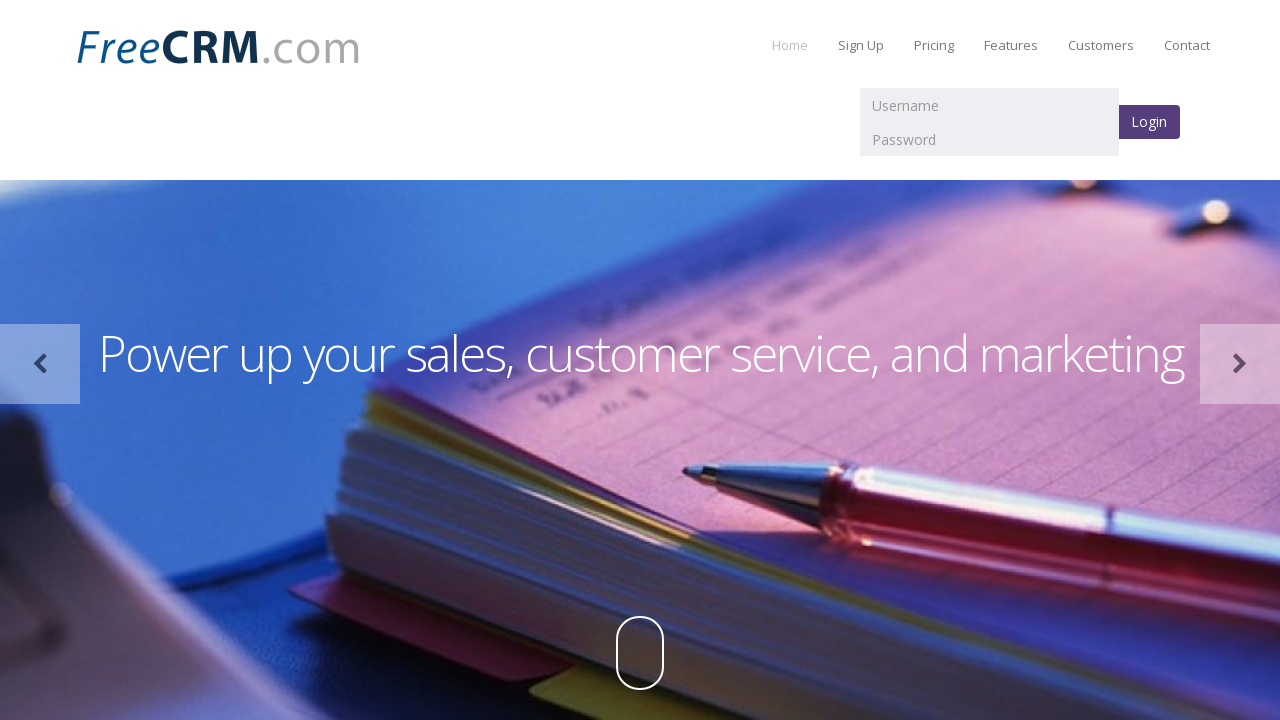